Navigates to the MindRisers website, maximizes the window, and retrieves the page title

Starting URL: https://mindrisers.com.np/

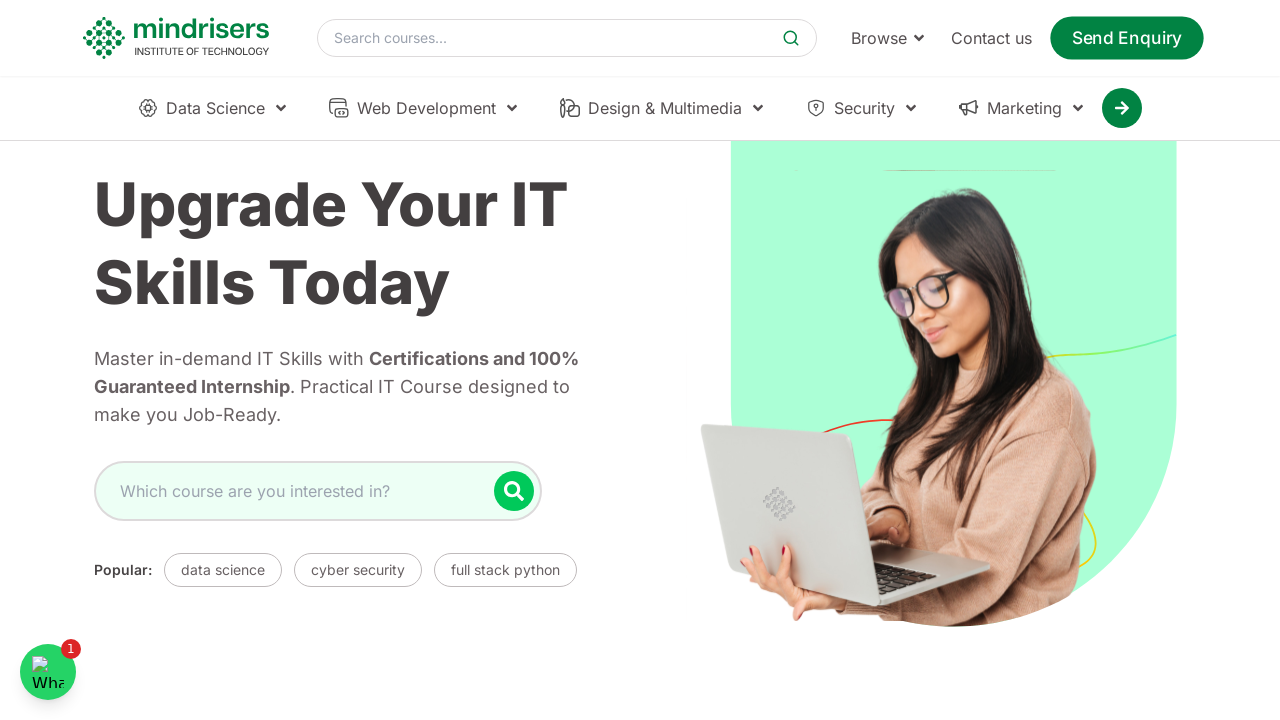

Navigated to MindRisers website at https://mindrisers.com.np/
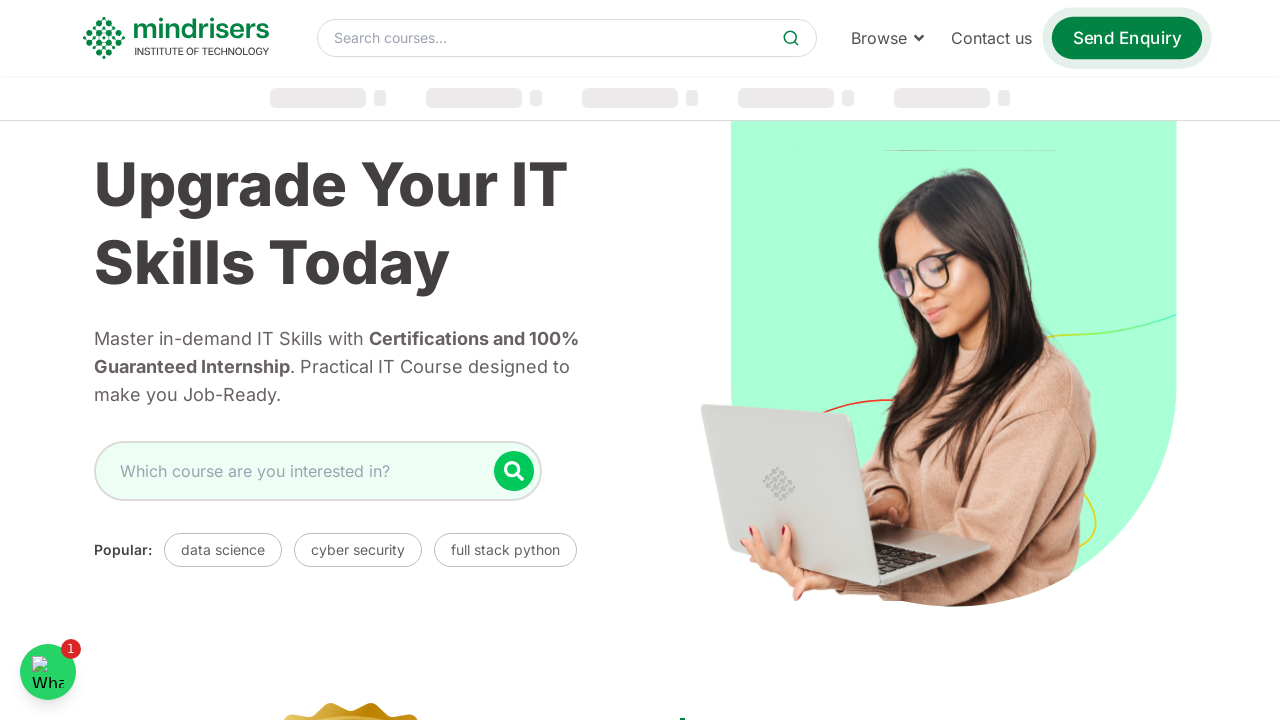

Maximized browser window to 1920x1080
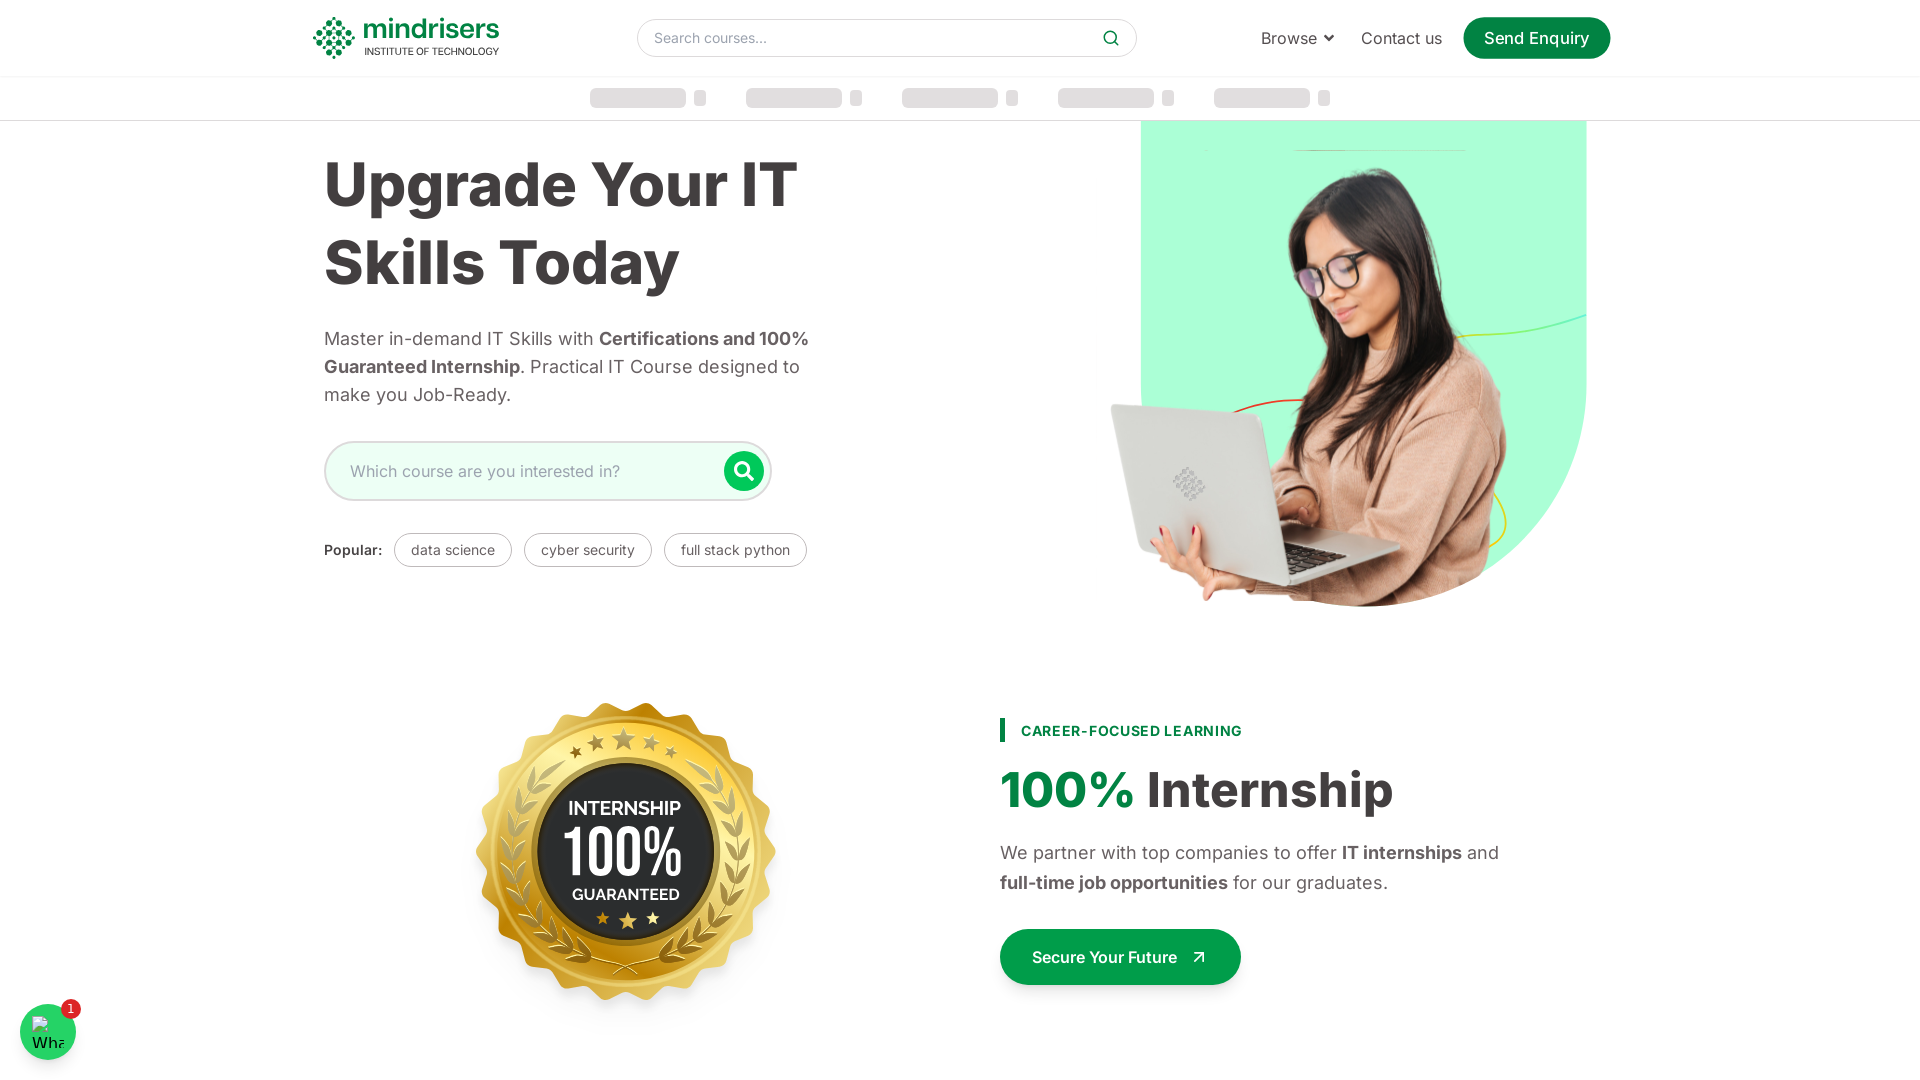

Retrieved page title: Best IT Training Institute in kathmandu, Nepal | Mindrisers Institute of Technology
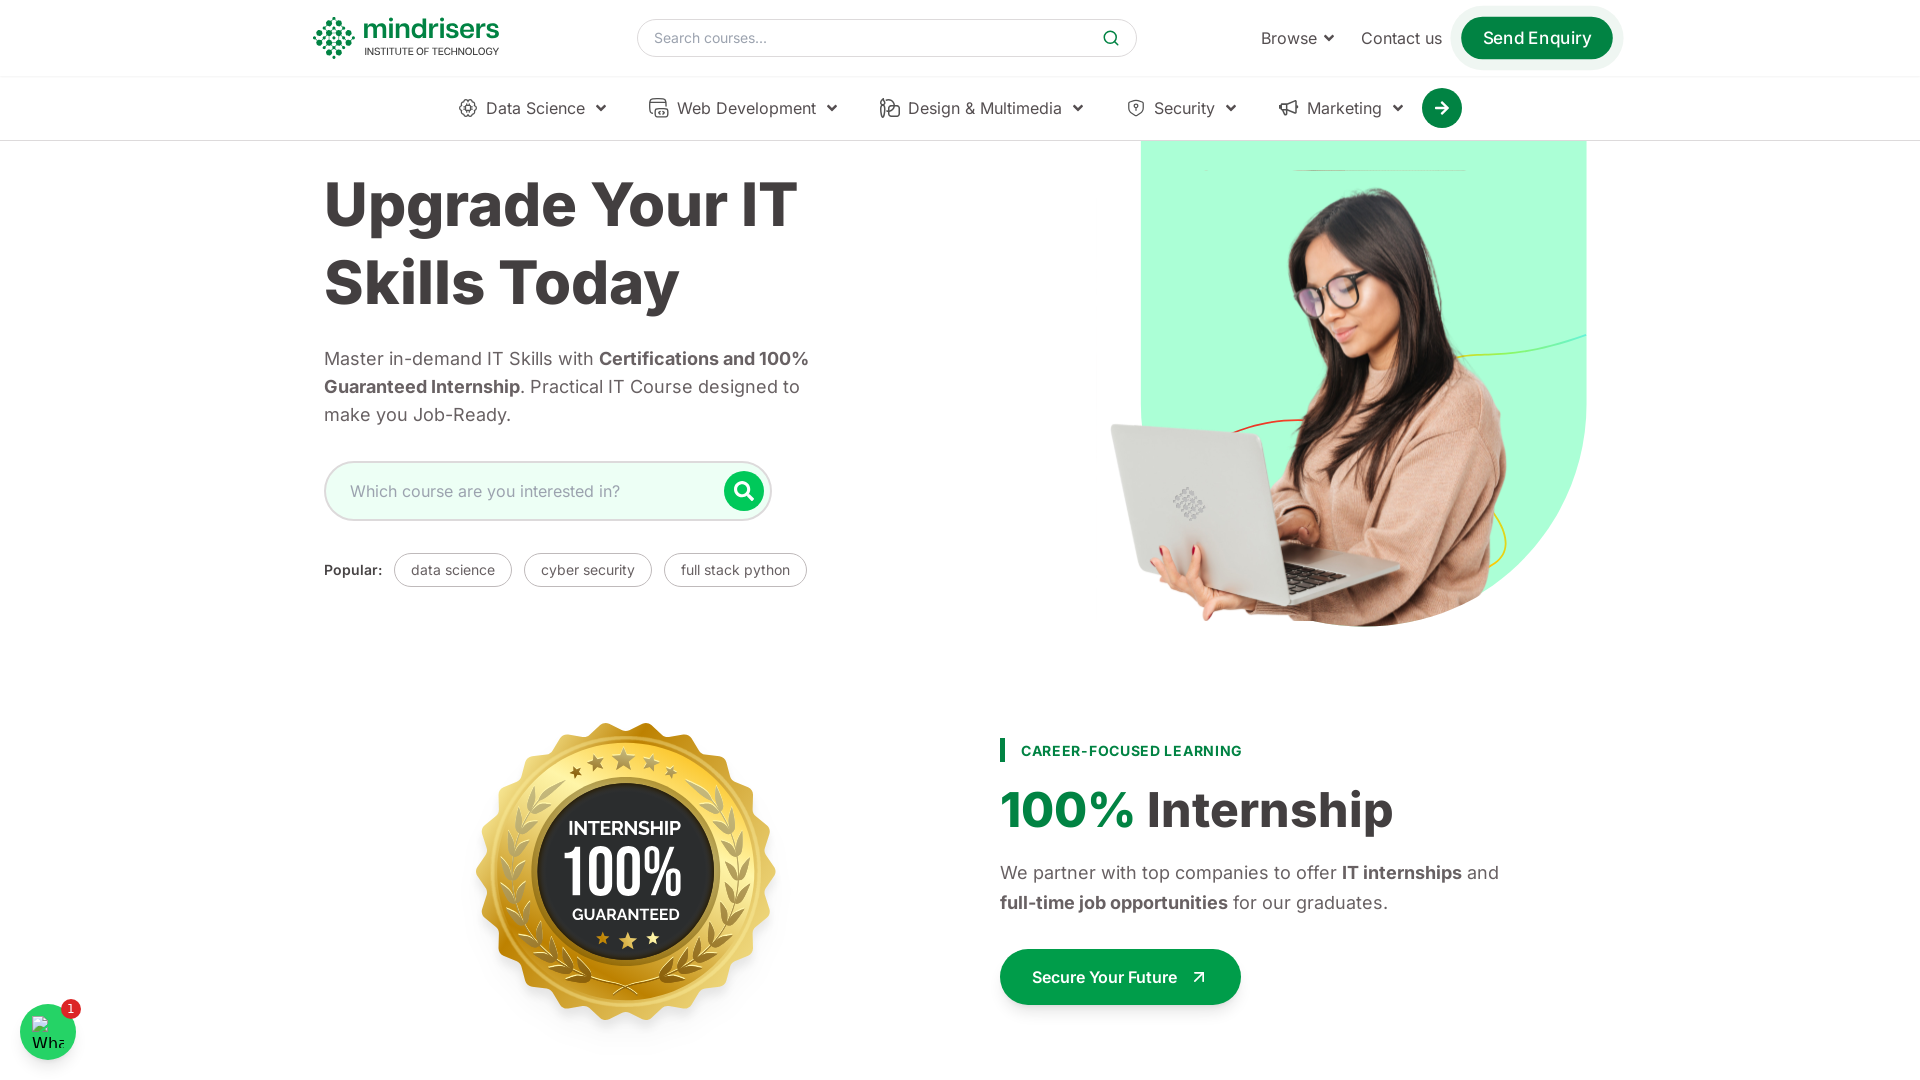

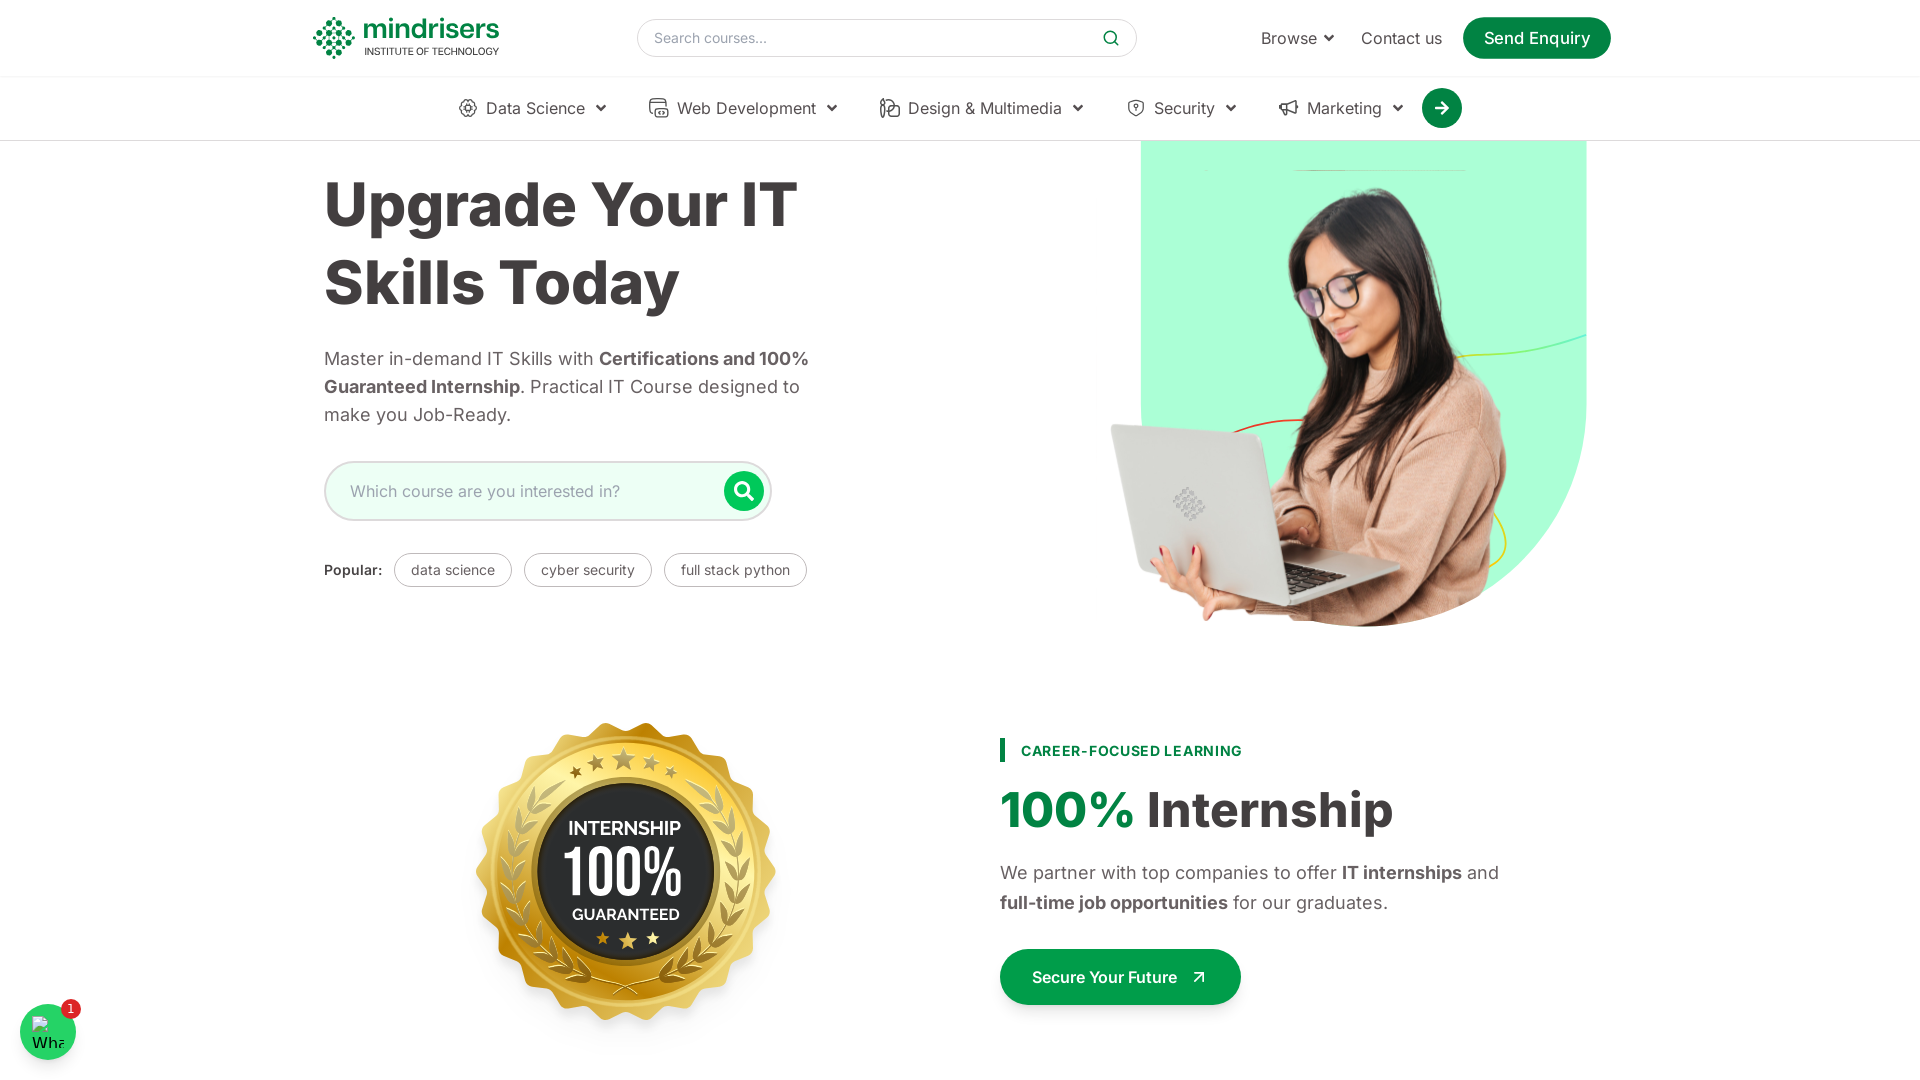